Tests drawing functionality on a canvas by drawing a triangle shape using mouse actions, then clicking the reset button to clear the canvas

Starting URL: https://claruswaysda.github.io/Draw.html

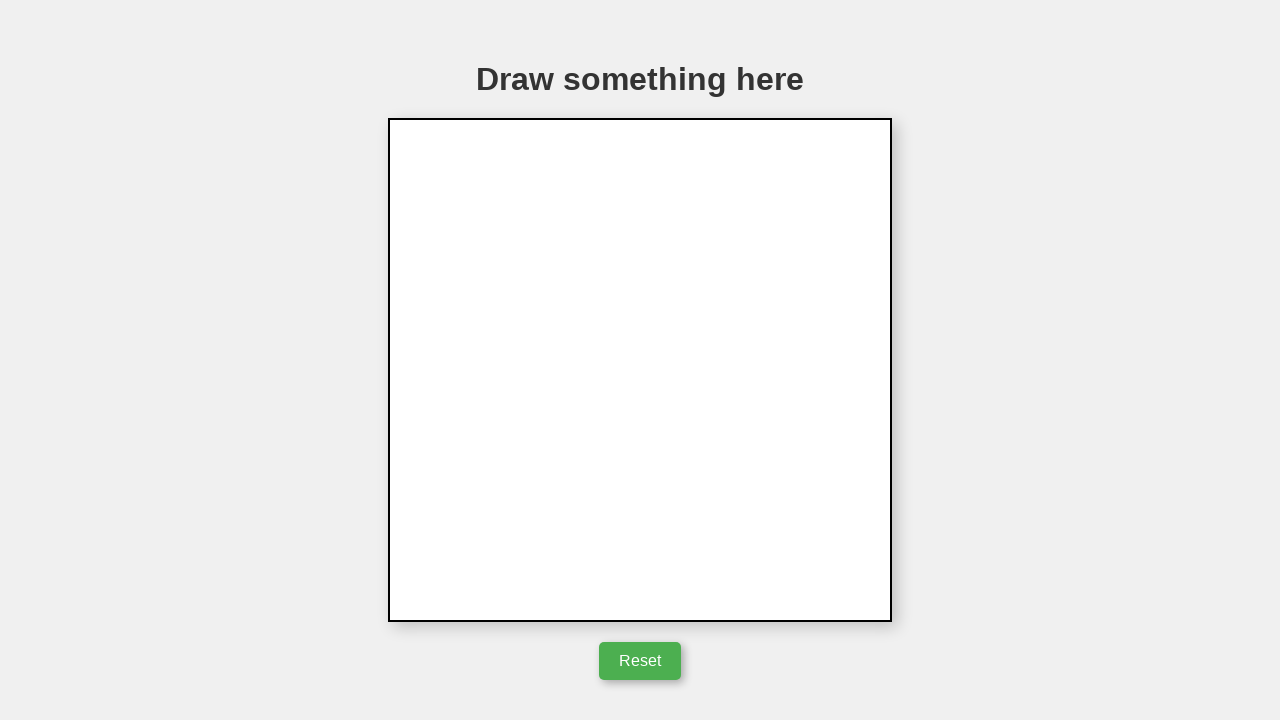

Canvas element loaded and is visible
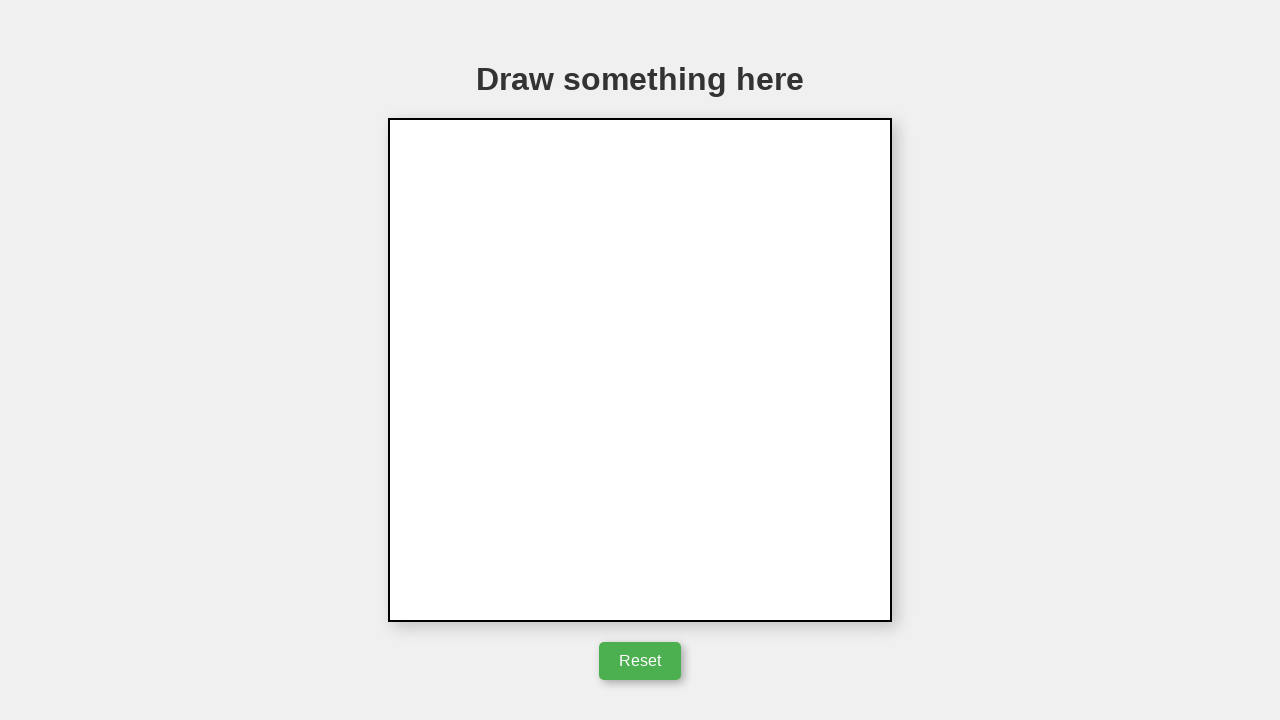

Retrieved canvas bounding box dimensions
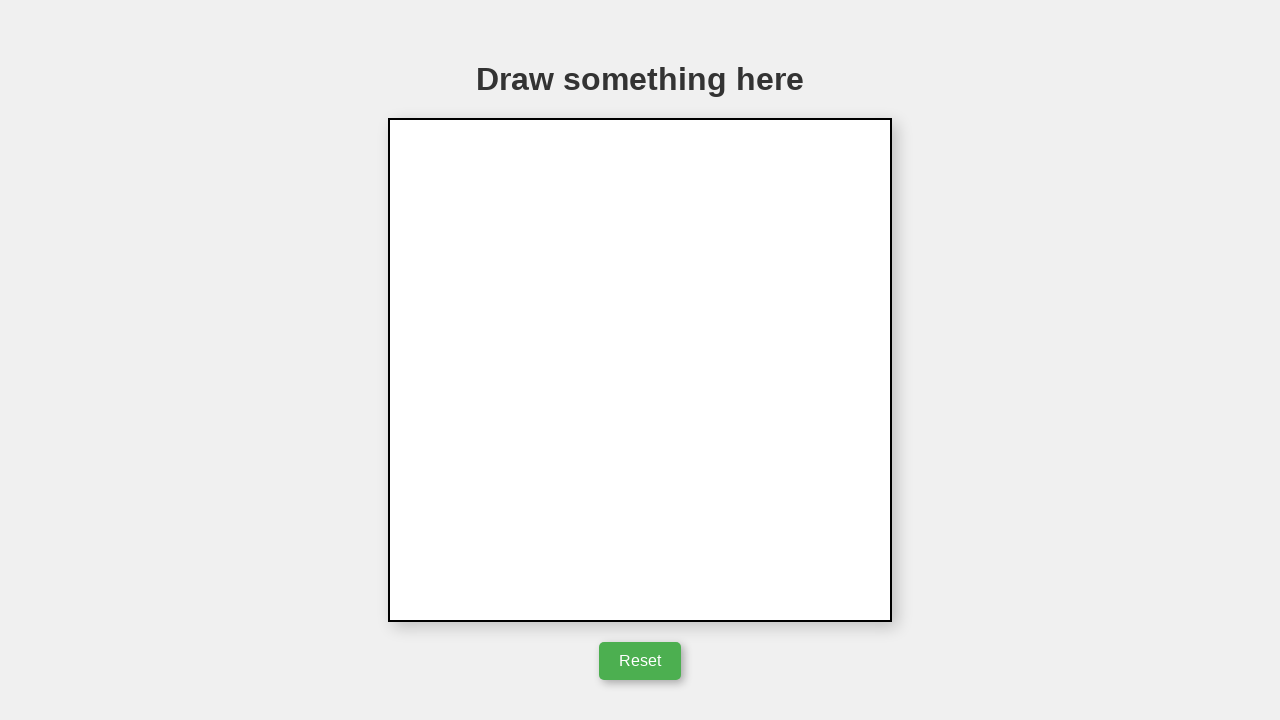

Moved mouse to top-left position of triangle at (590, 320)
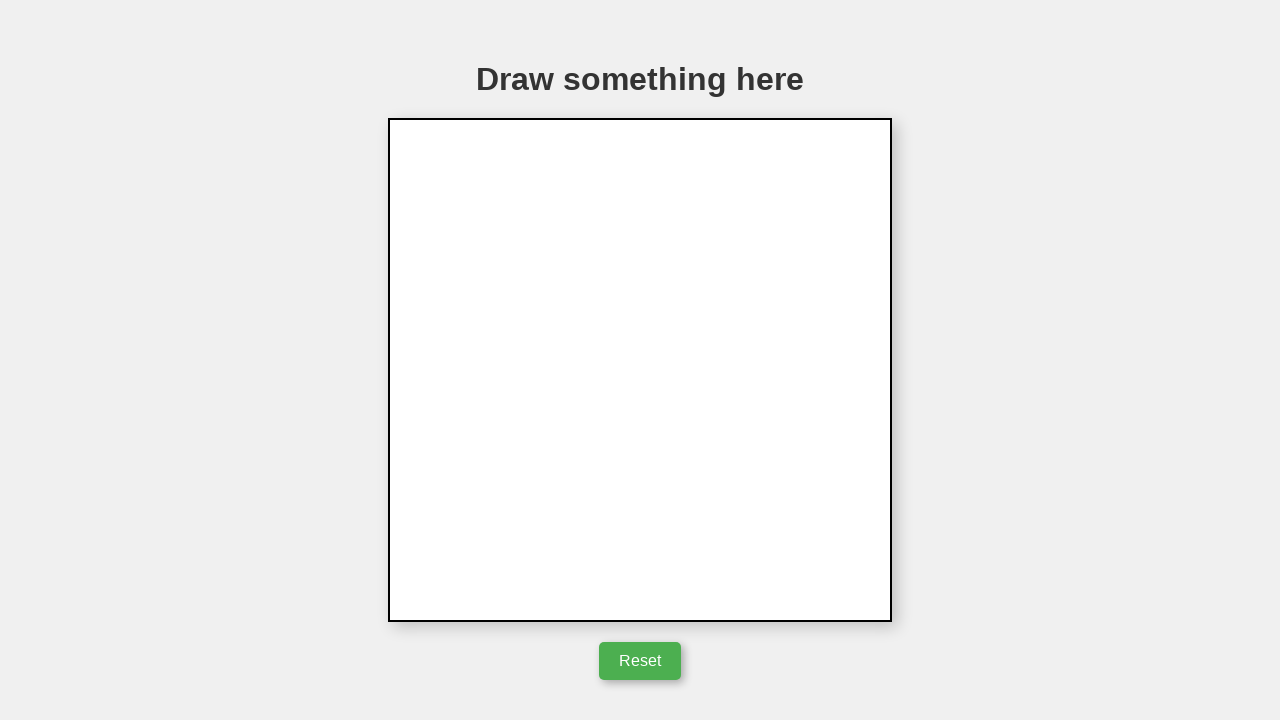

Pressed down mouse button to start drawing at (590, 320)
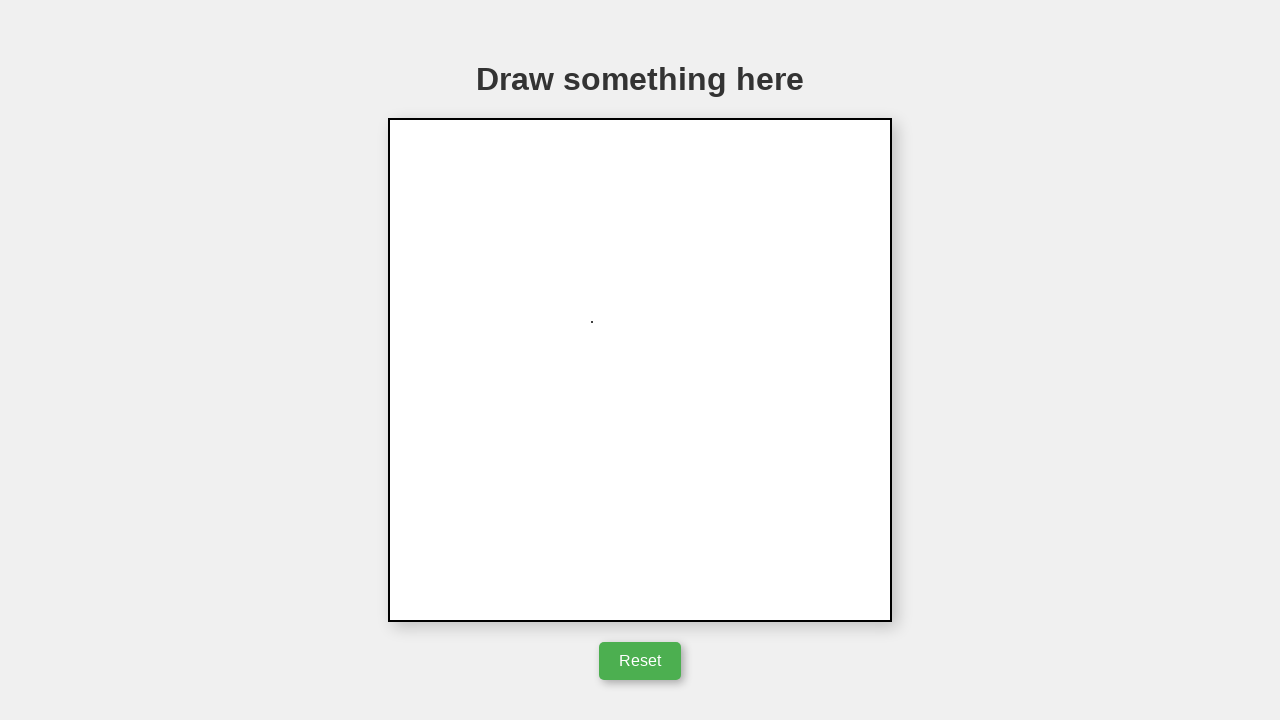

Drew line to top-right position of triangle at (690, 320)
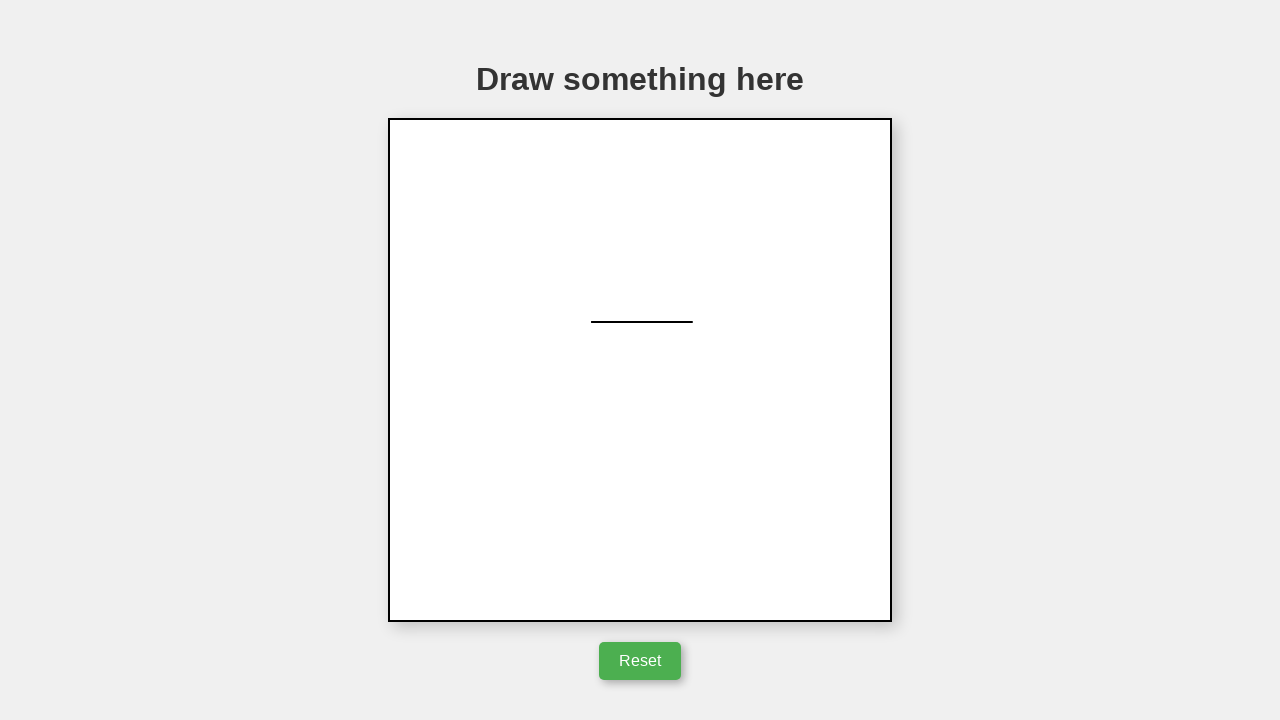

Drew line to bottom center position of triangle at (640, 420)
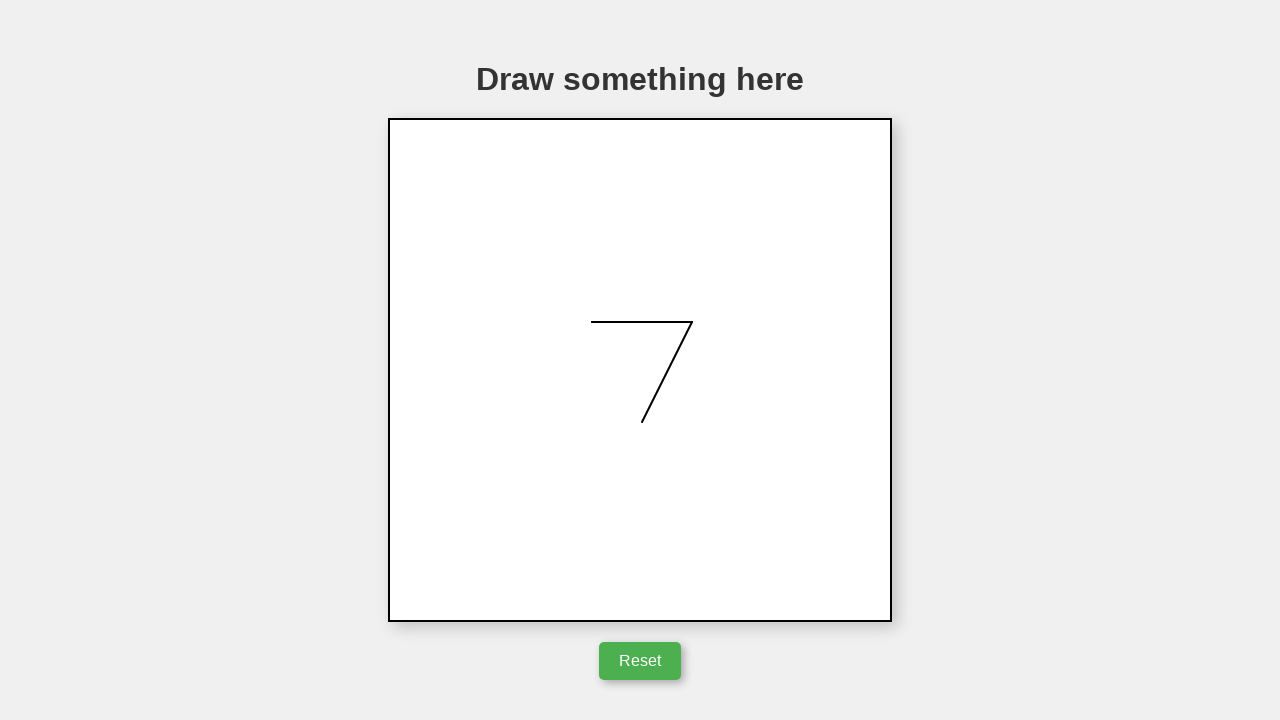

Drew line back to starting point to close triangle at (590, 320)
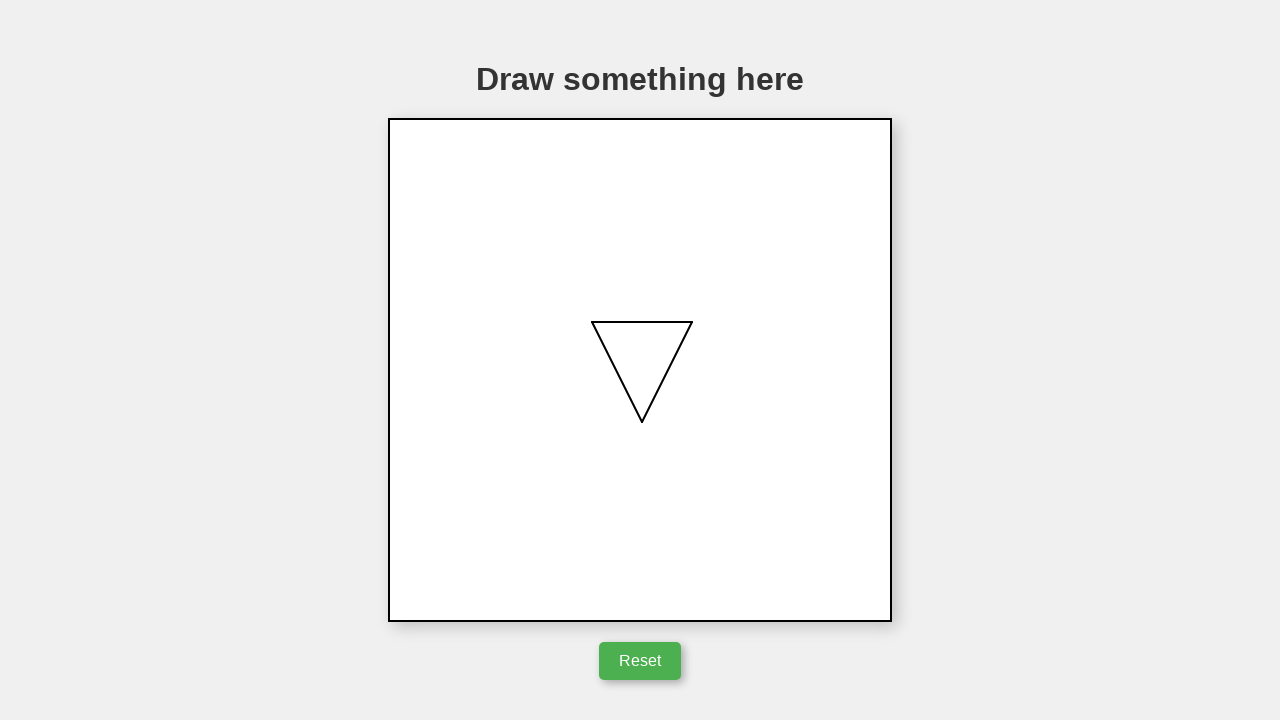

Released mouse button to finish drawing triangle at (590, 320)
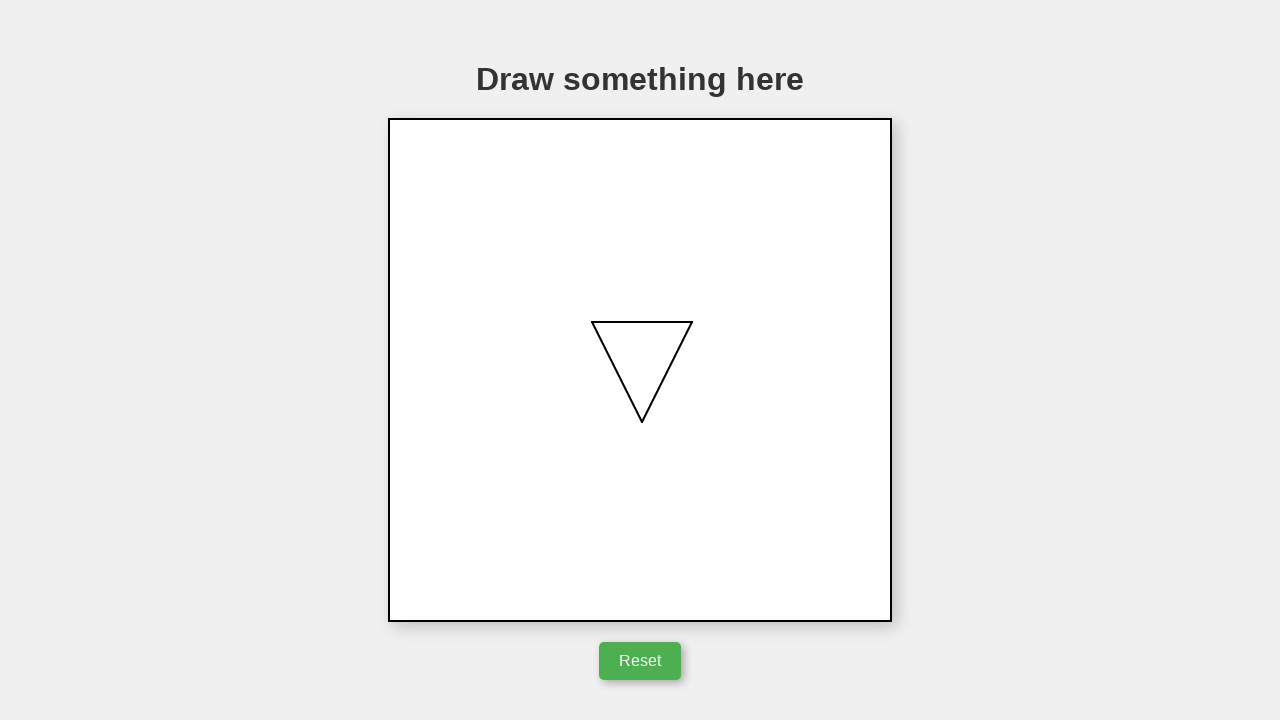

Clicked reset button to clear the canvas at (640, 661) on #resetButton
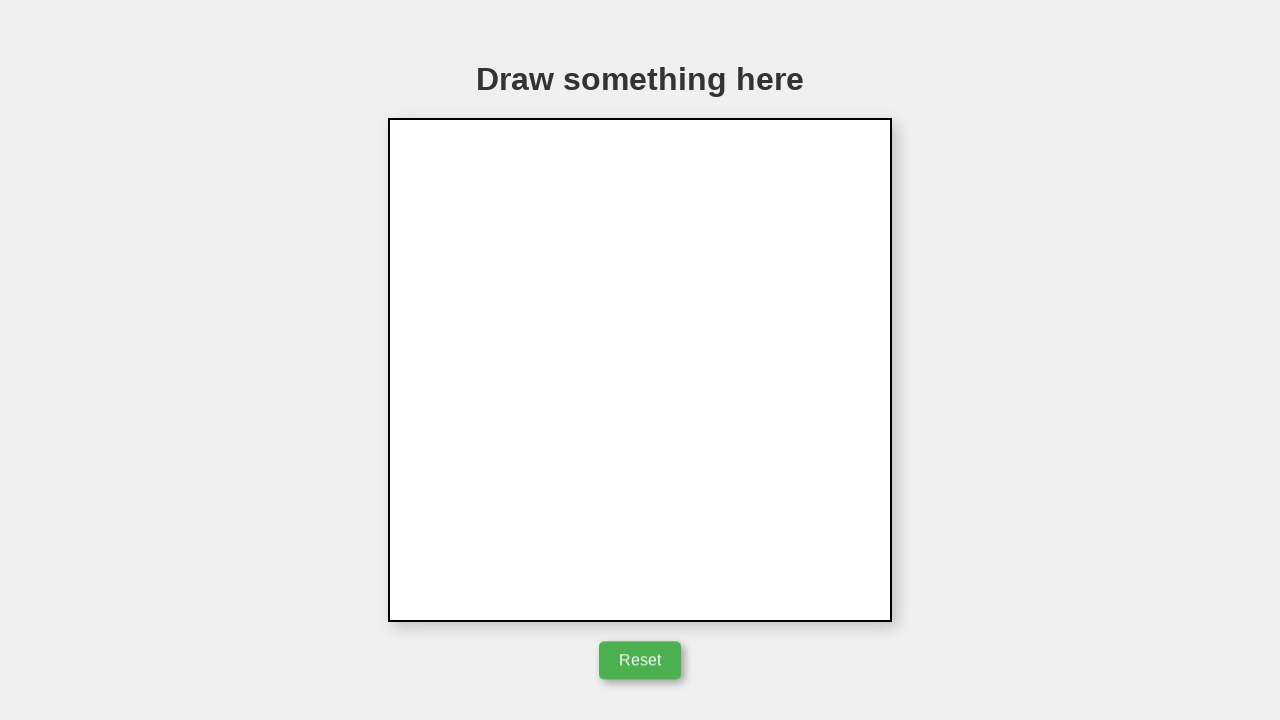

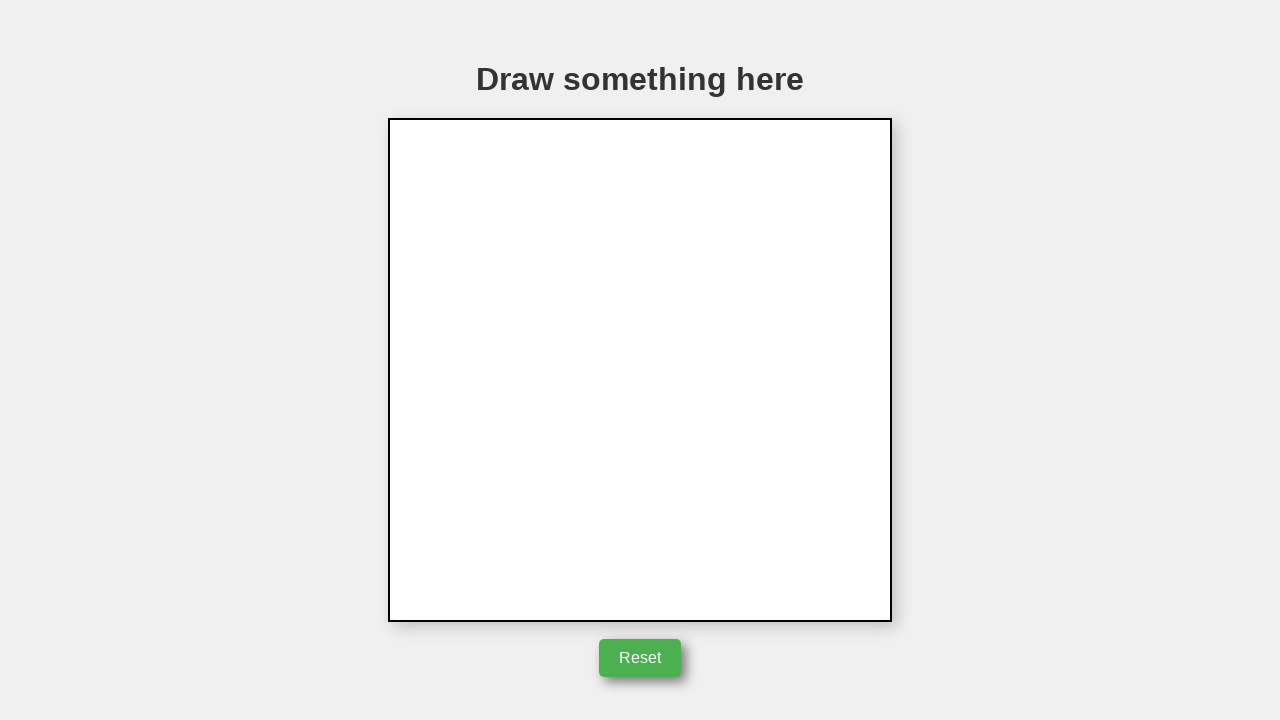